Tests right-click functionality inside an accordion by expanding Accordion 1 and right-clicking a button

Starting URL: https://commitquality.com/practice-accordions

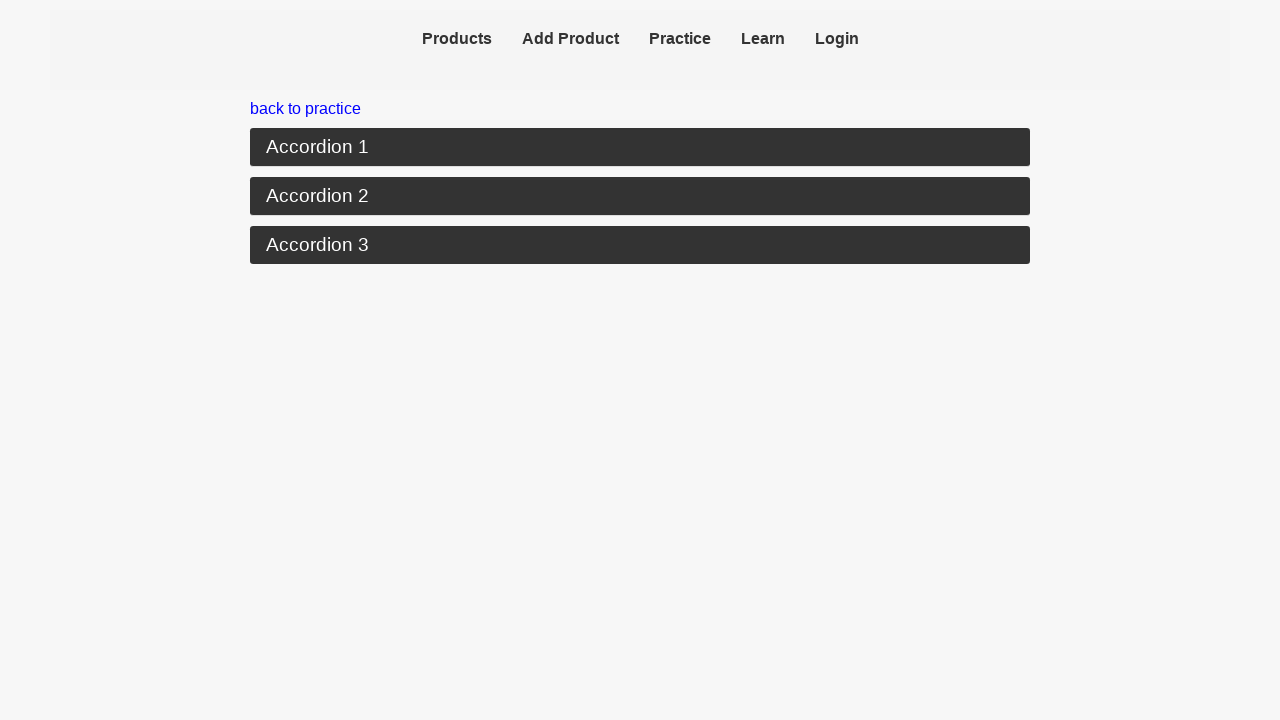

Clicked Accordion 1 button to expand it at (640, 148) on button:text-is('Accordion 1')
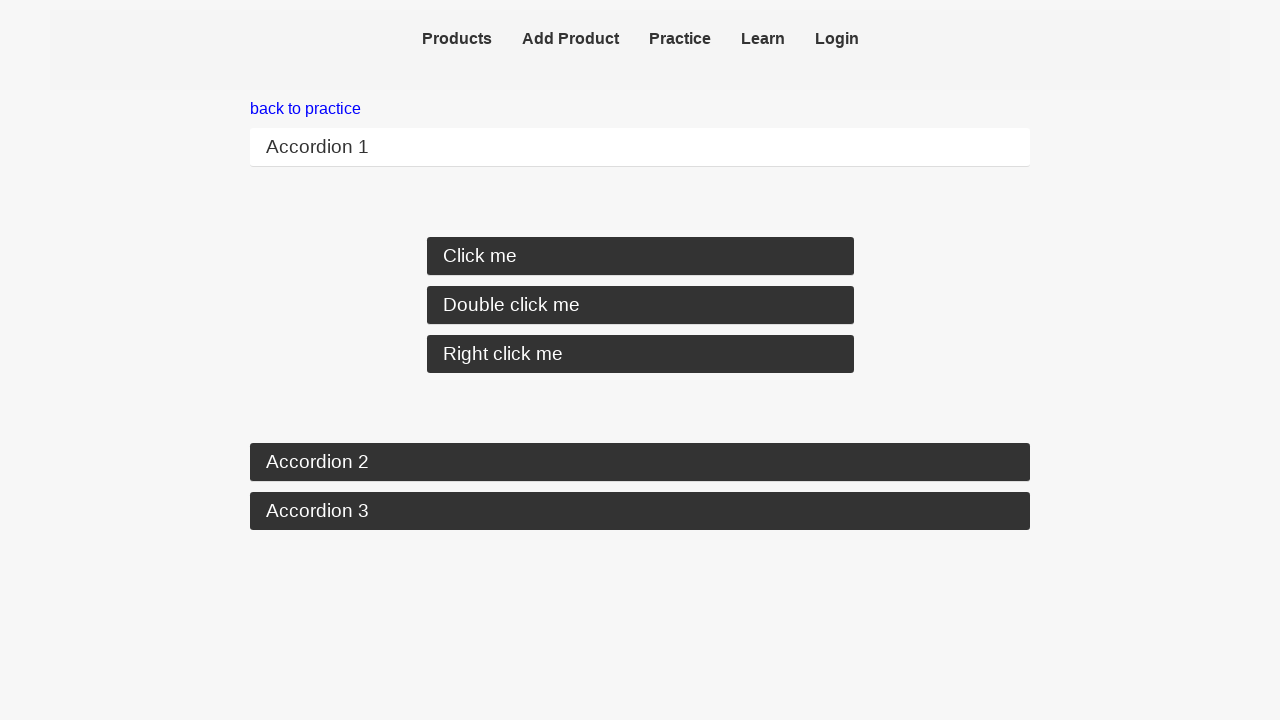

Right-clicked the button inside the expanded accordion at (640, 354) on [data-testid=right-click]
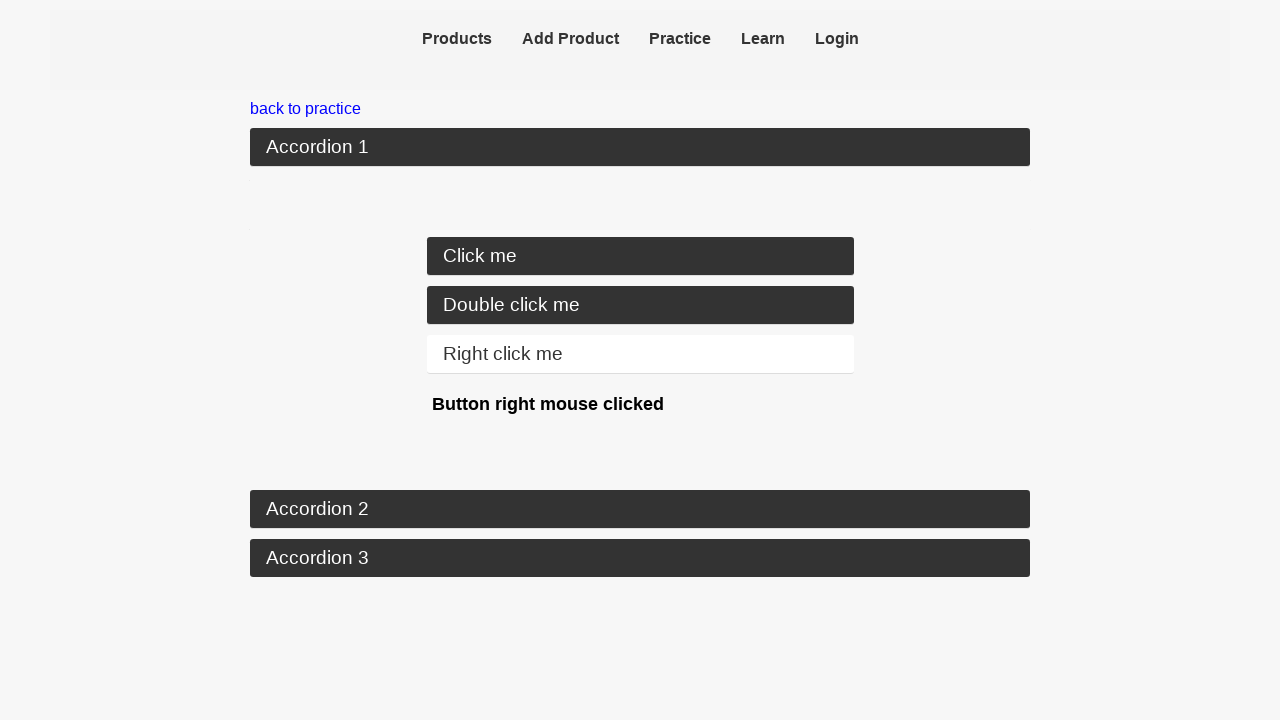

Verified that right-click confirmation message appeared
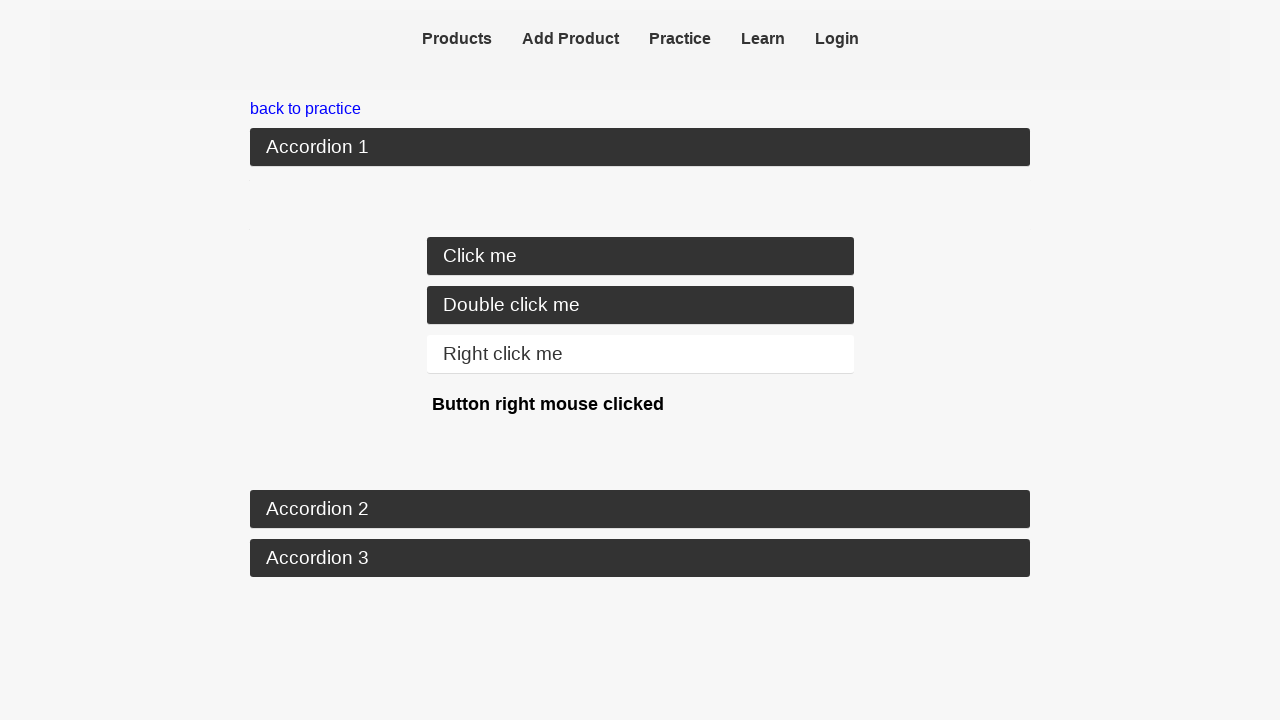

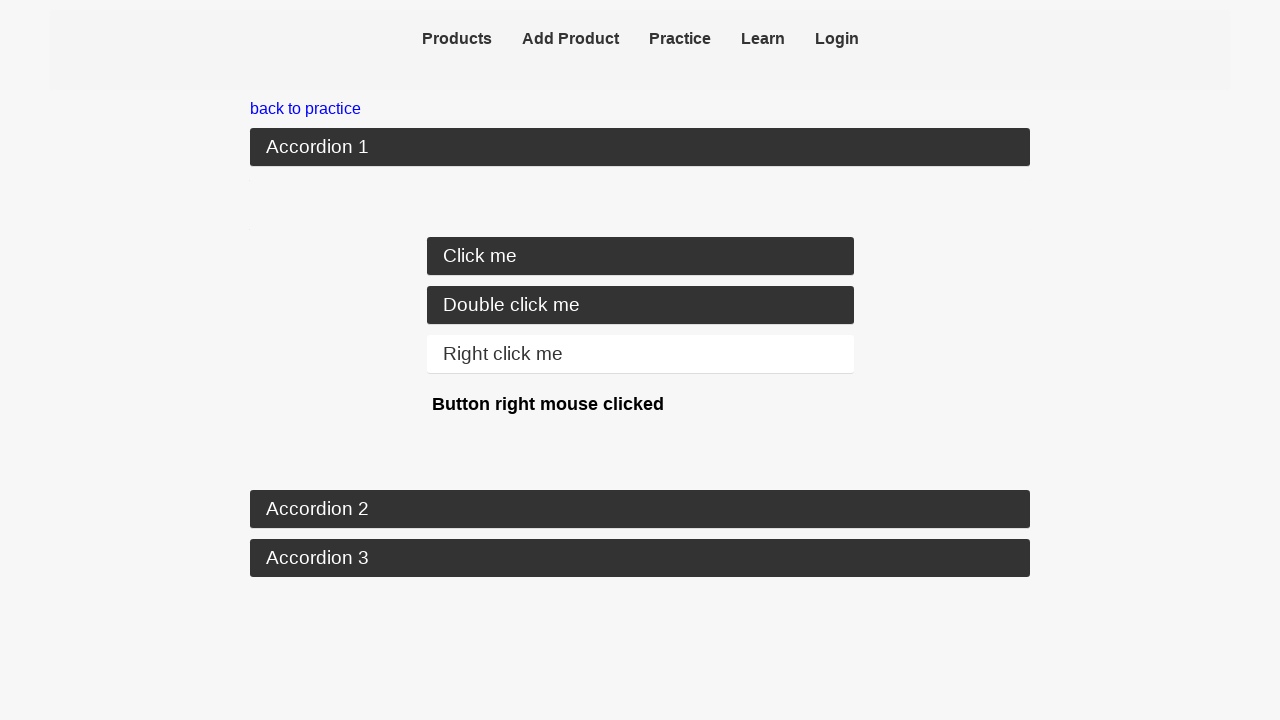